Navigates to Udemy cart page and verifies the URL contains "udemy"

Starting URL: https://www.udemy.com/cart/

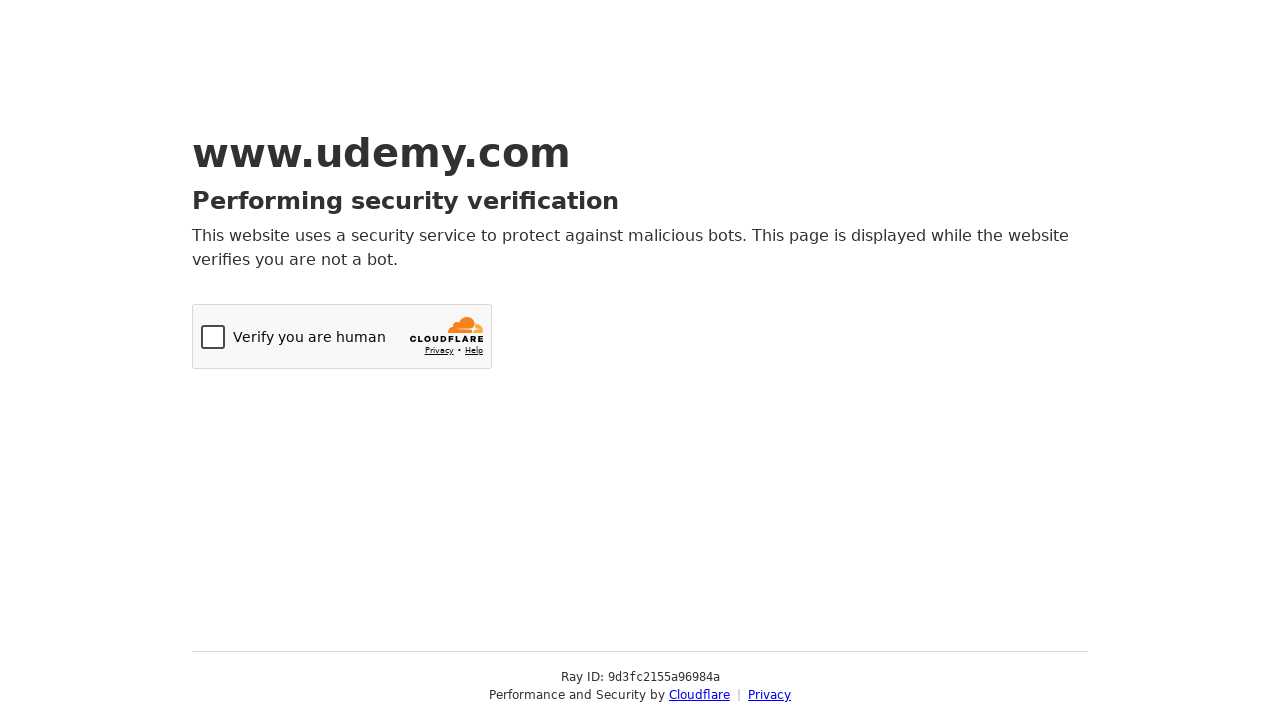

Navigated to Udemy cart page
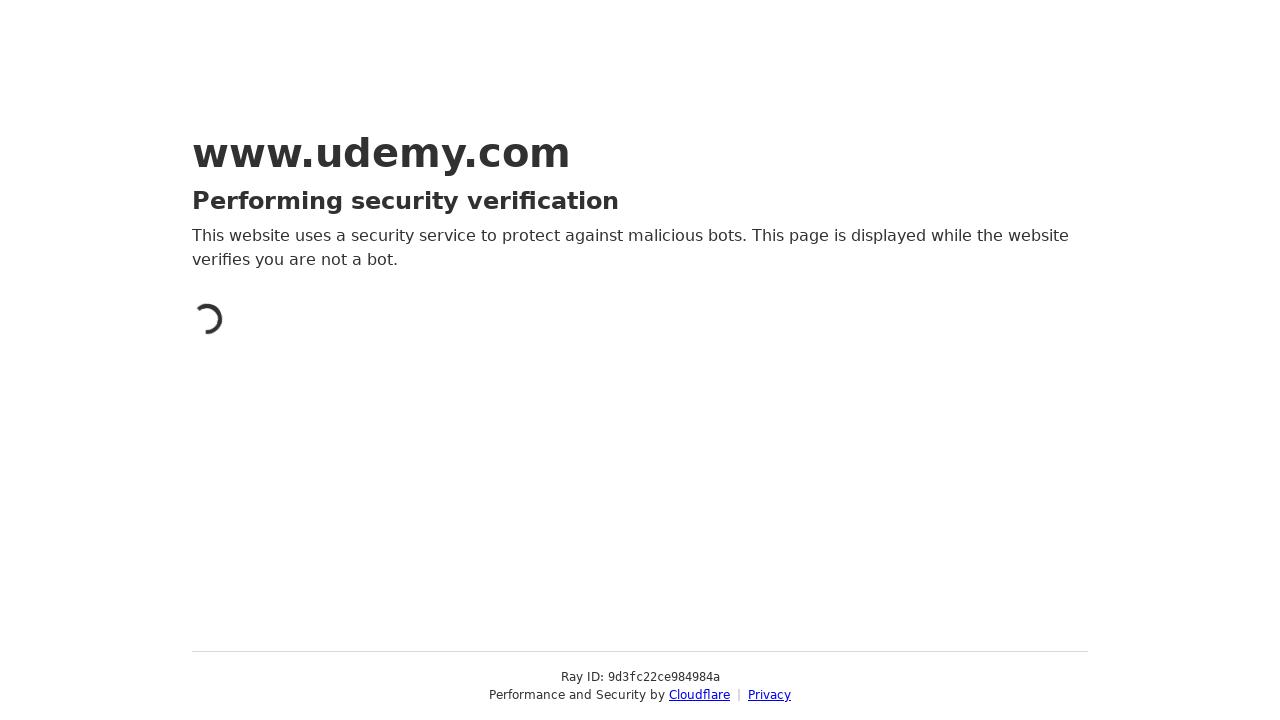

Verified URL contains 'udemy'
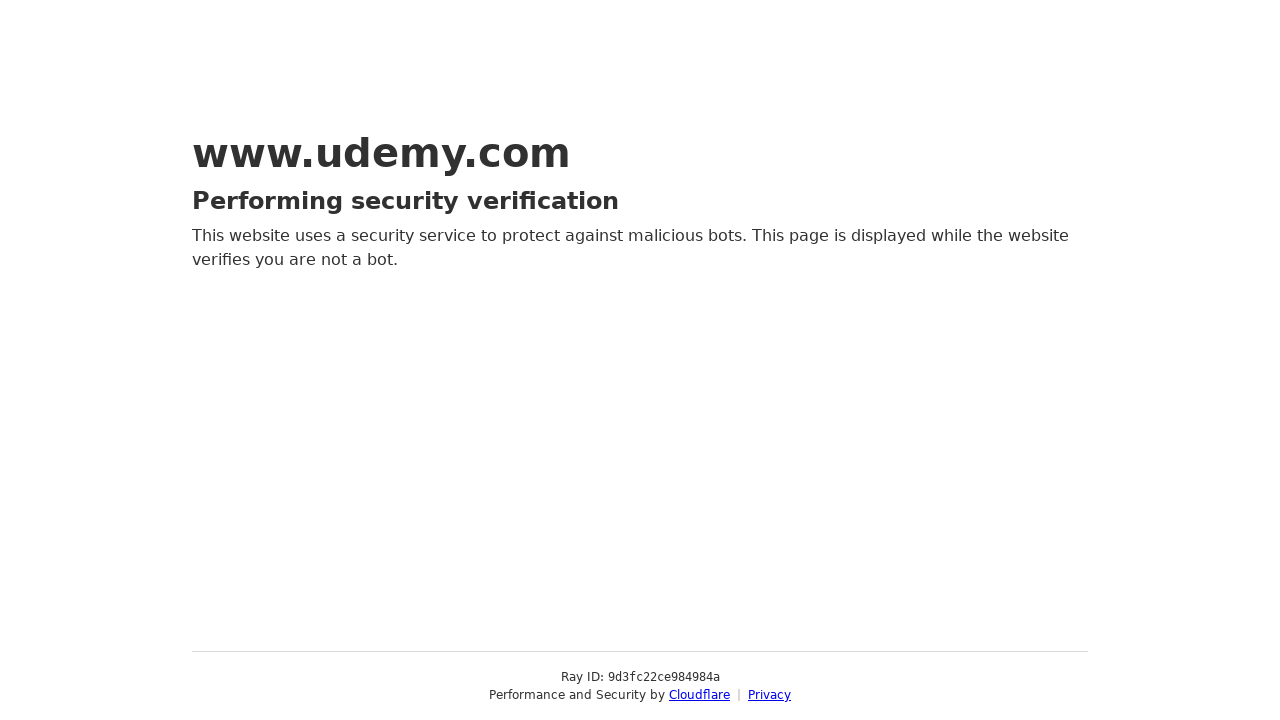

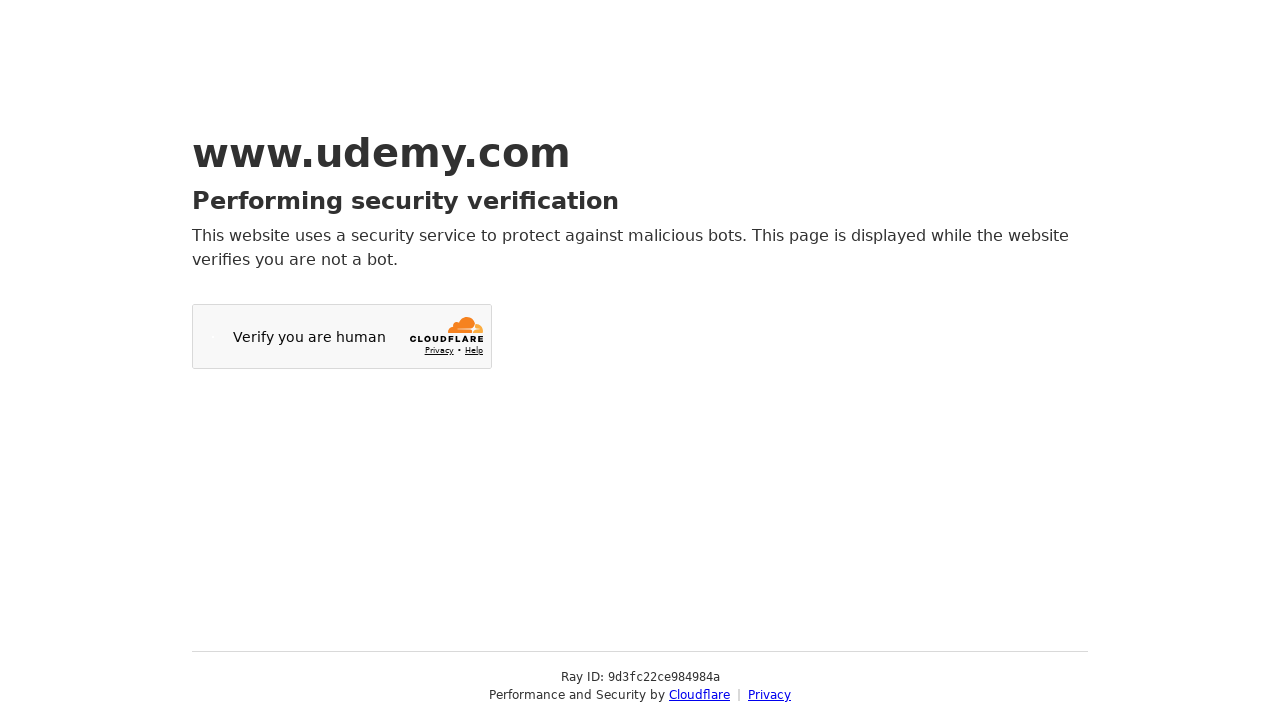